Tests input field functionality by navigating to the Inputs page, filling a number input field, and retrieving its value

Starting URL: https://practice.cydeo.com

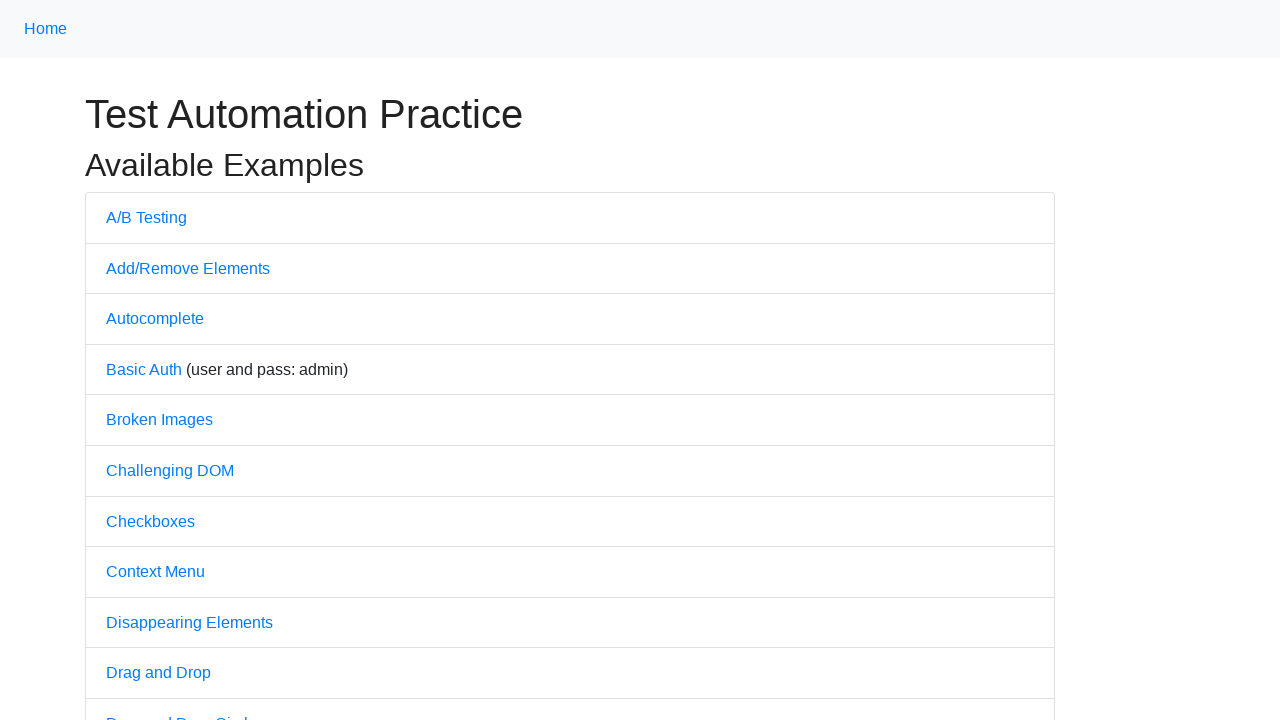

Clicked on Inputs link to navigate to the Inputs page at (128, 361) on internal:text="Inputs"i
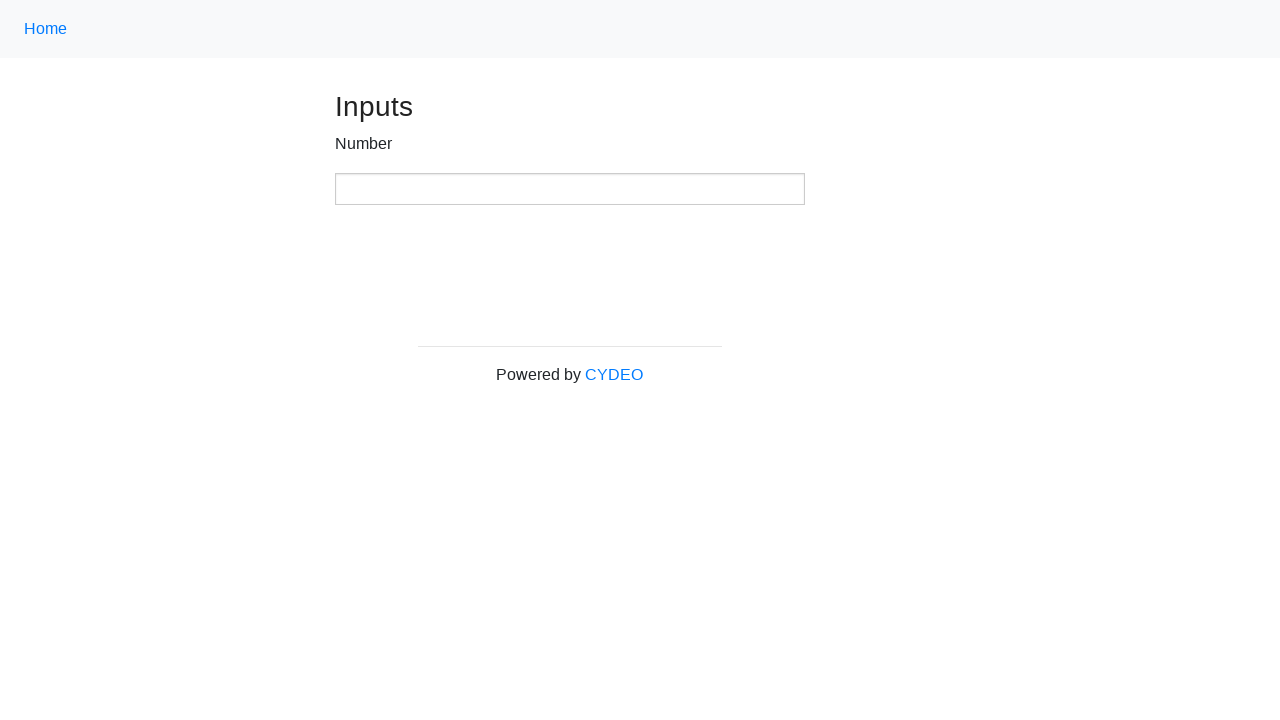

Waited for number input field to be visible
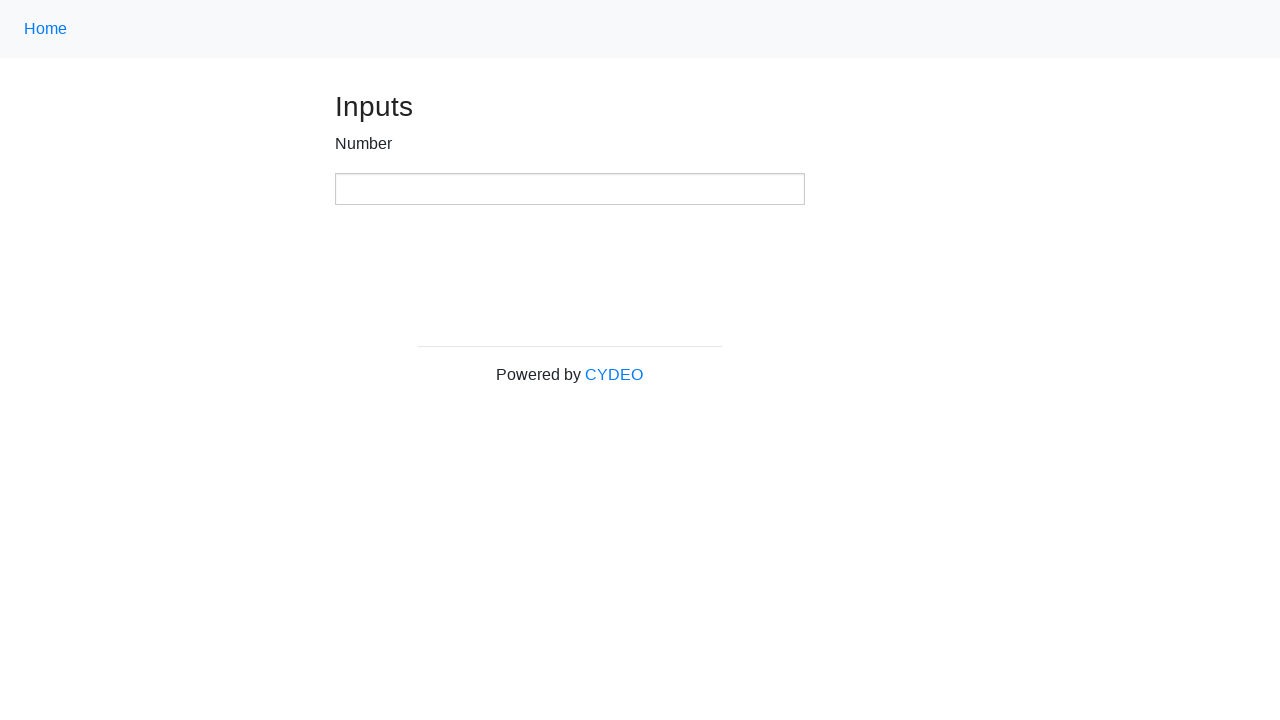

Filled the number input field with value '123' on xpath=//input[@type="number"]
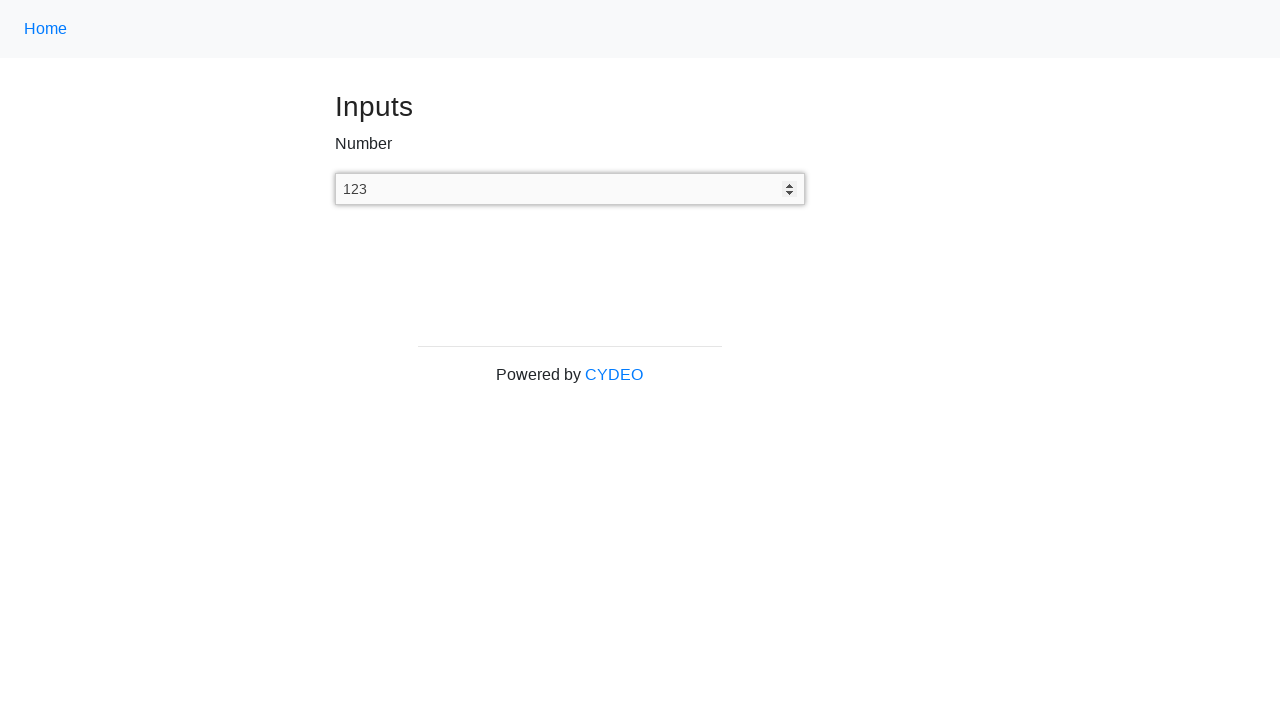

Retrieved the input value from the number field
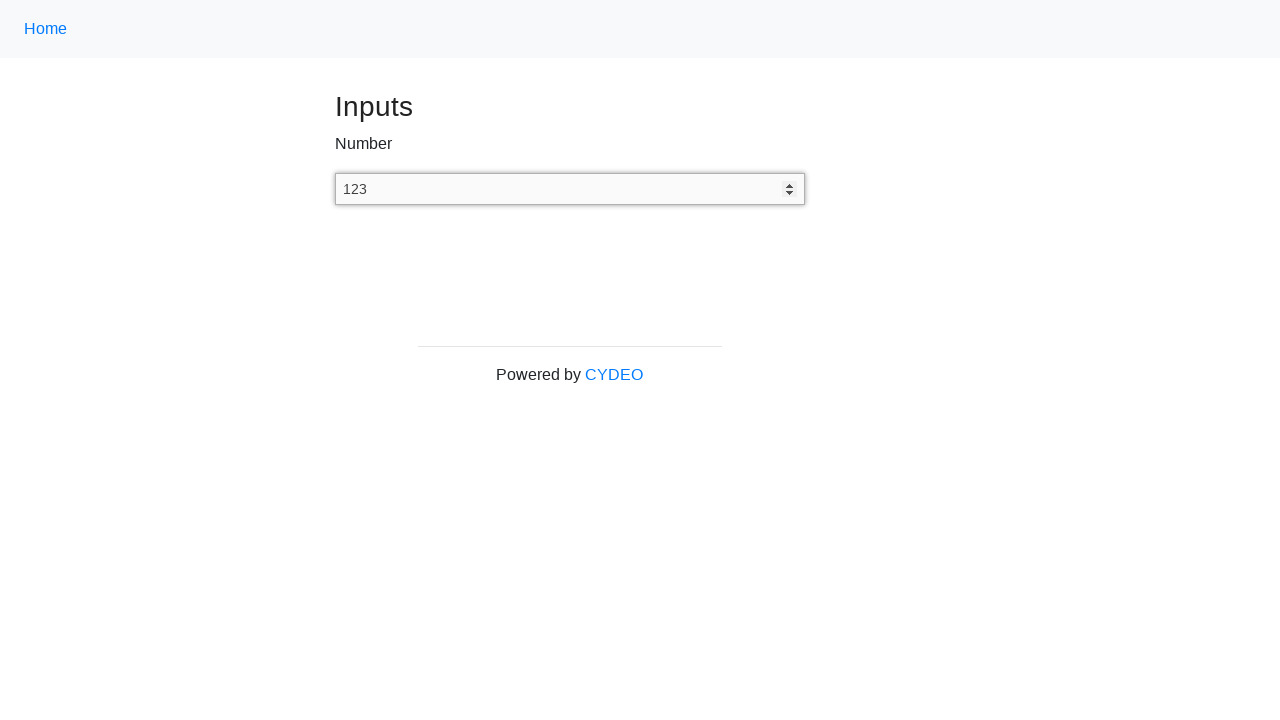

Asserted that input value equals '123'
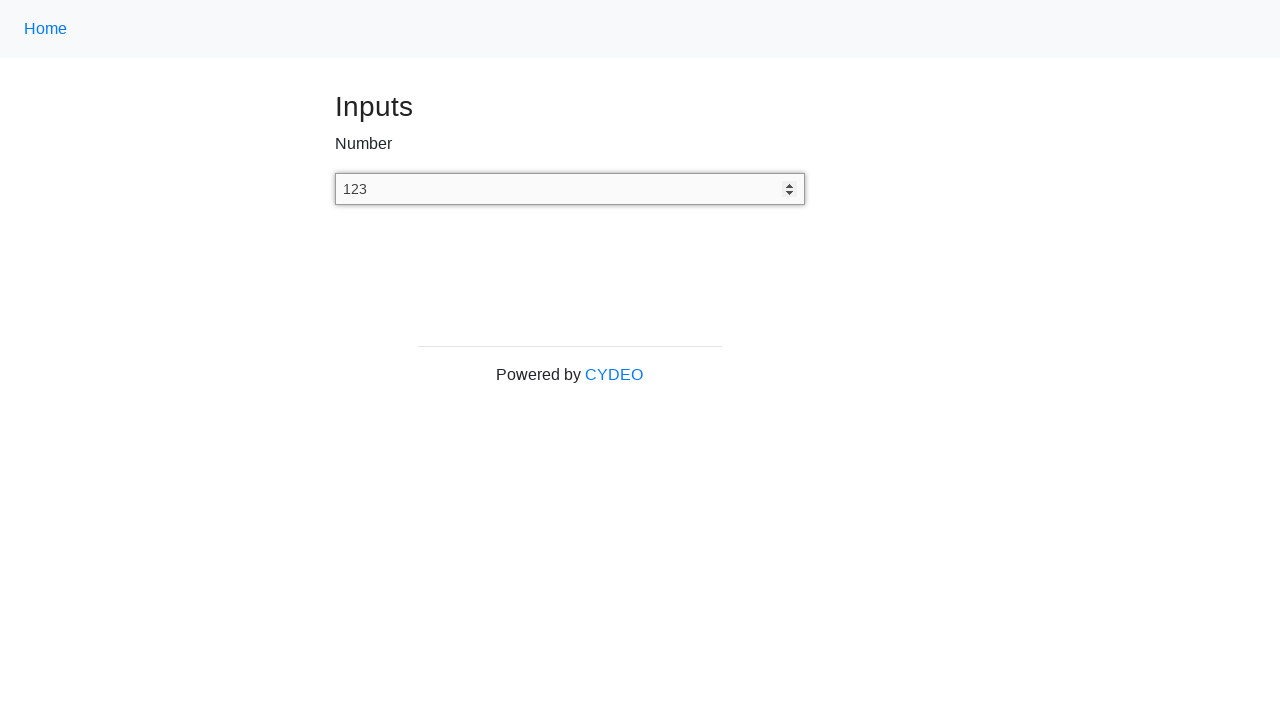

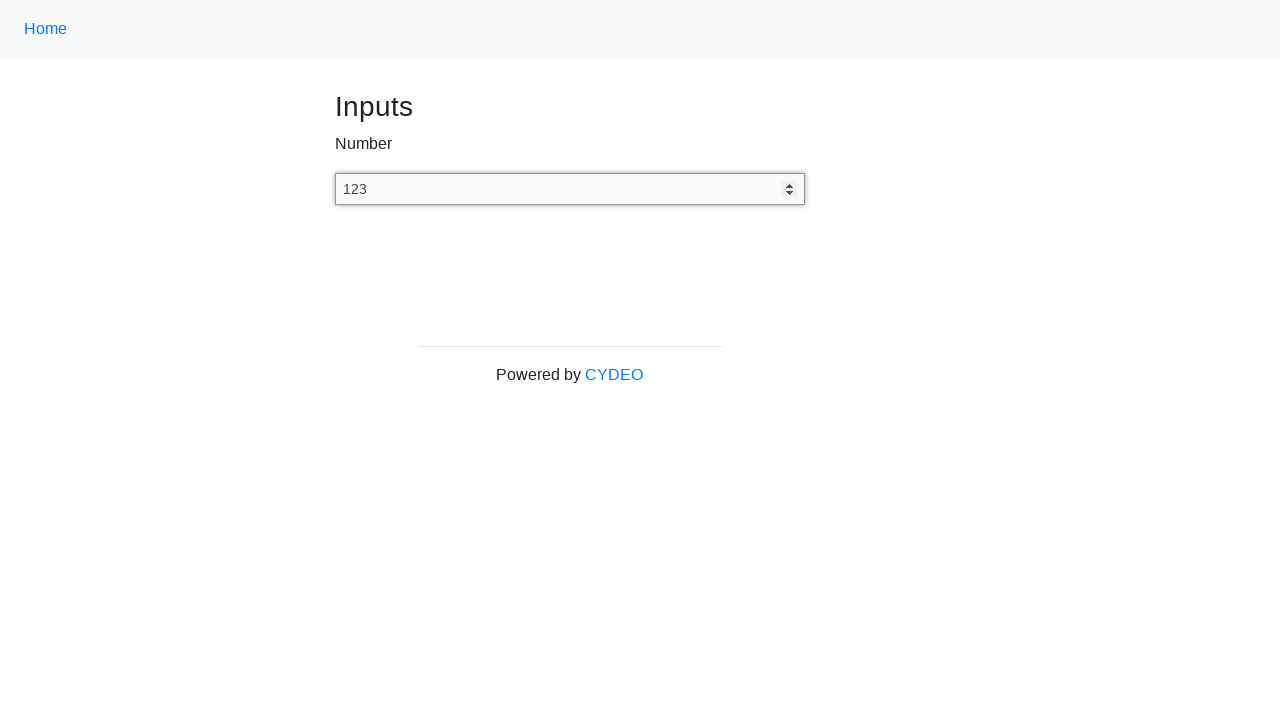